Tests that signing up with an invalid email format (no @ symbol) shows a validation error

Starting URL: https://aims-omega.vercel.app/signup

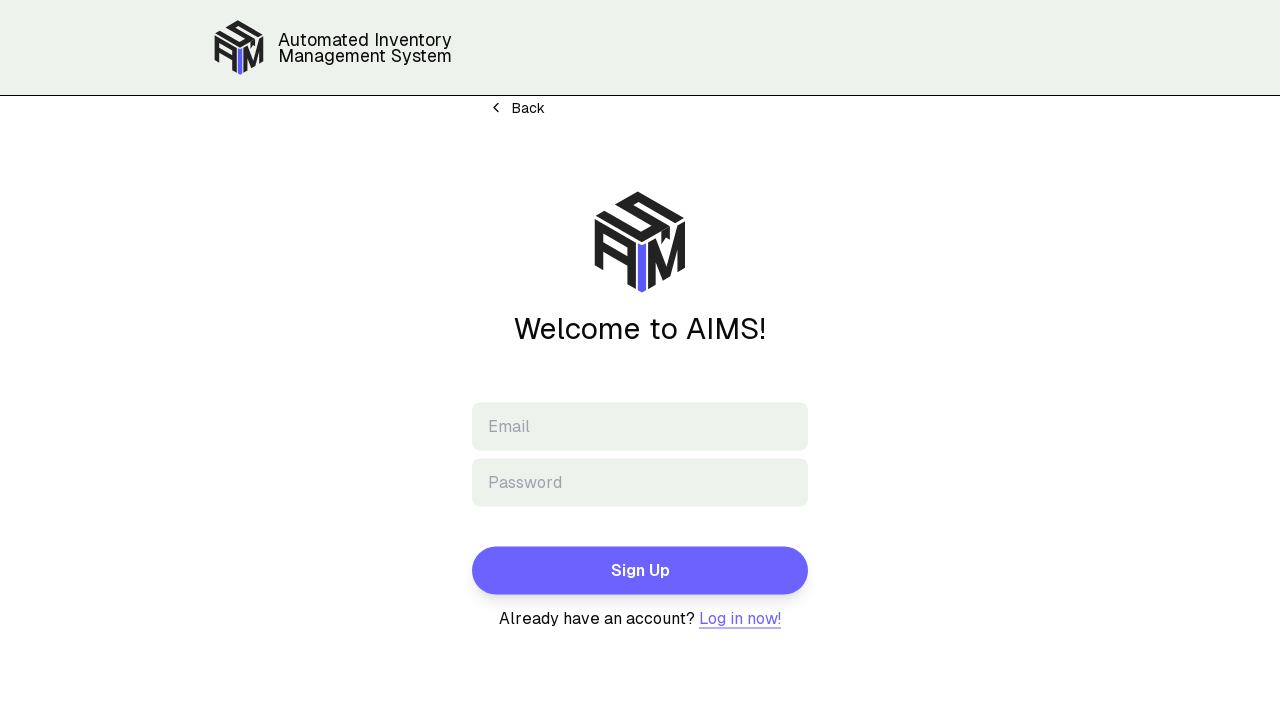

Filled email field with invalid format 'InvalidEmail' (no @ symbol) on input[name="email"]
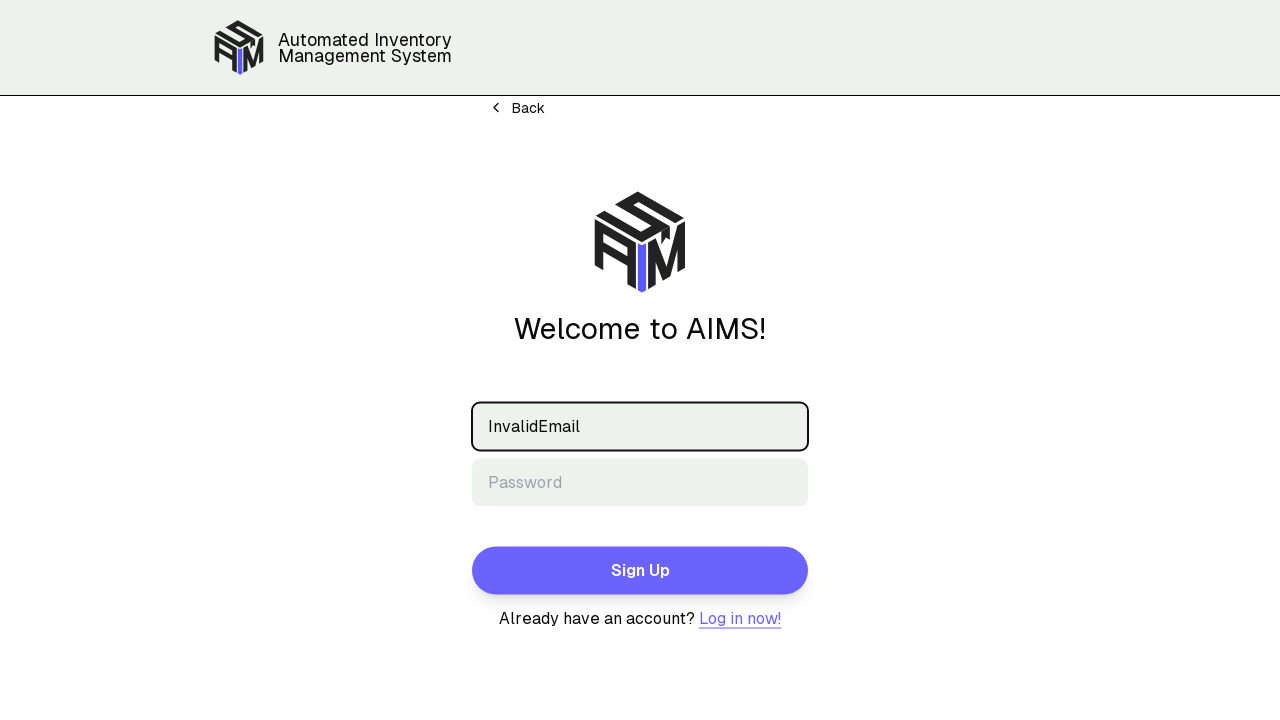

Filled password field with 'AIMS123' on input[name="password"]
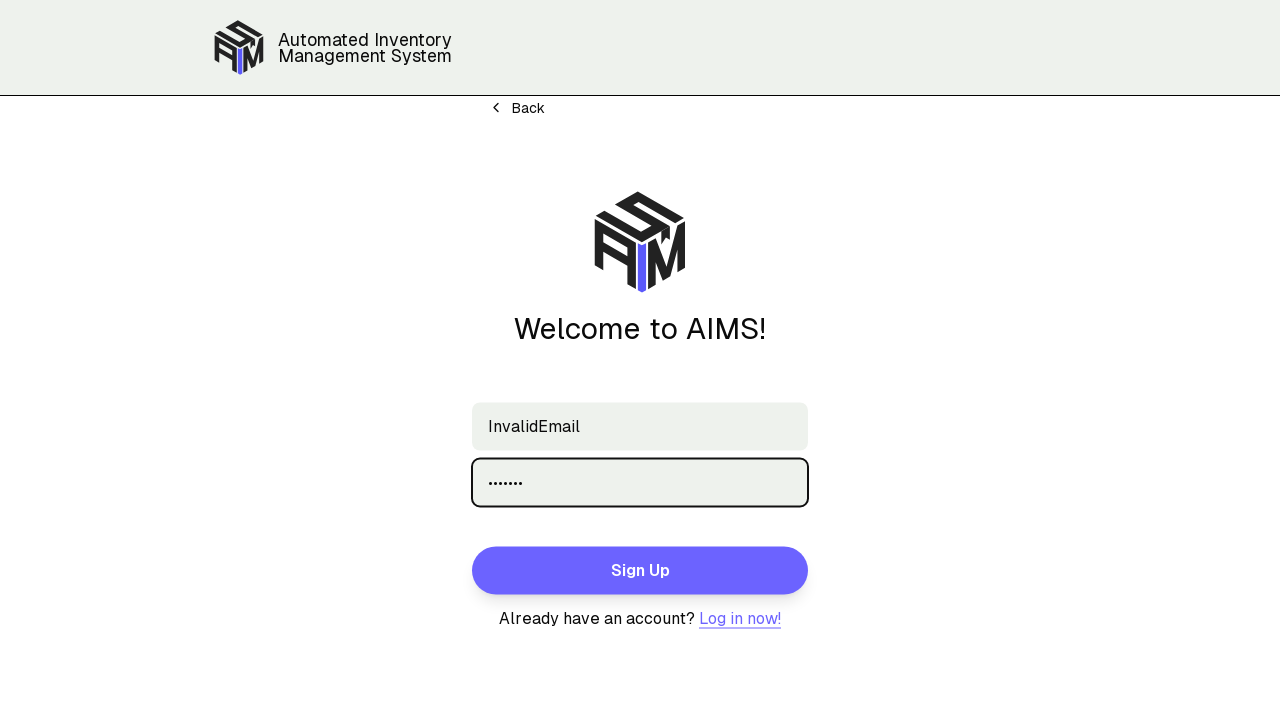

Clicked Sign Up button to attempt signup with invalid email at (640, 570) on text=Sign Up
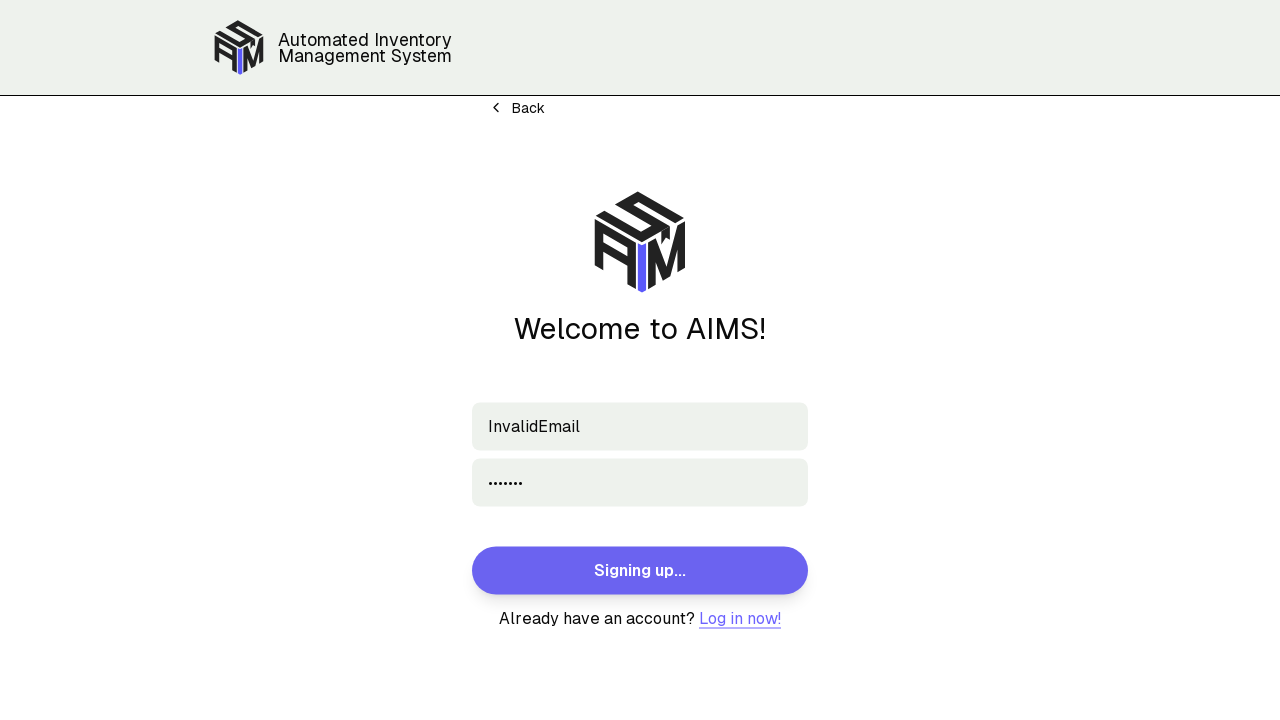

Validation error displayed - page shows signup error message for invalid email format
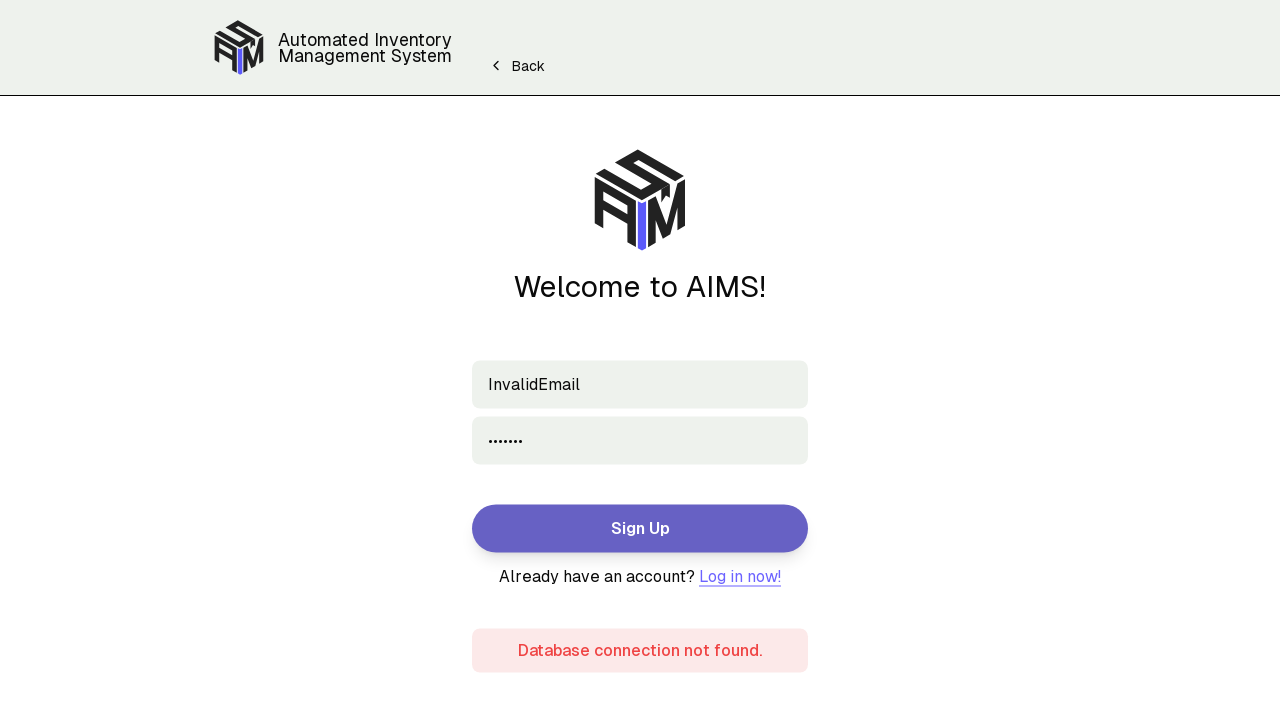

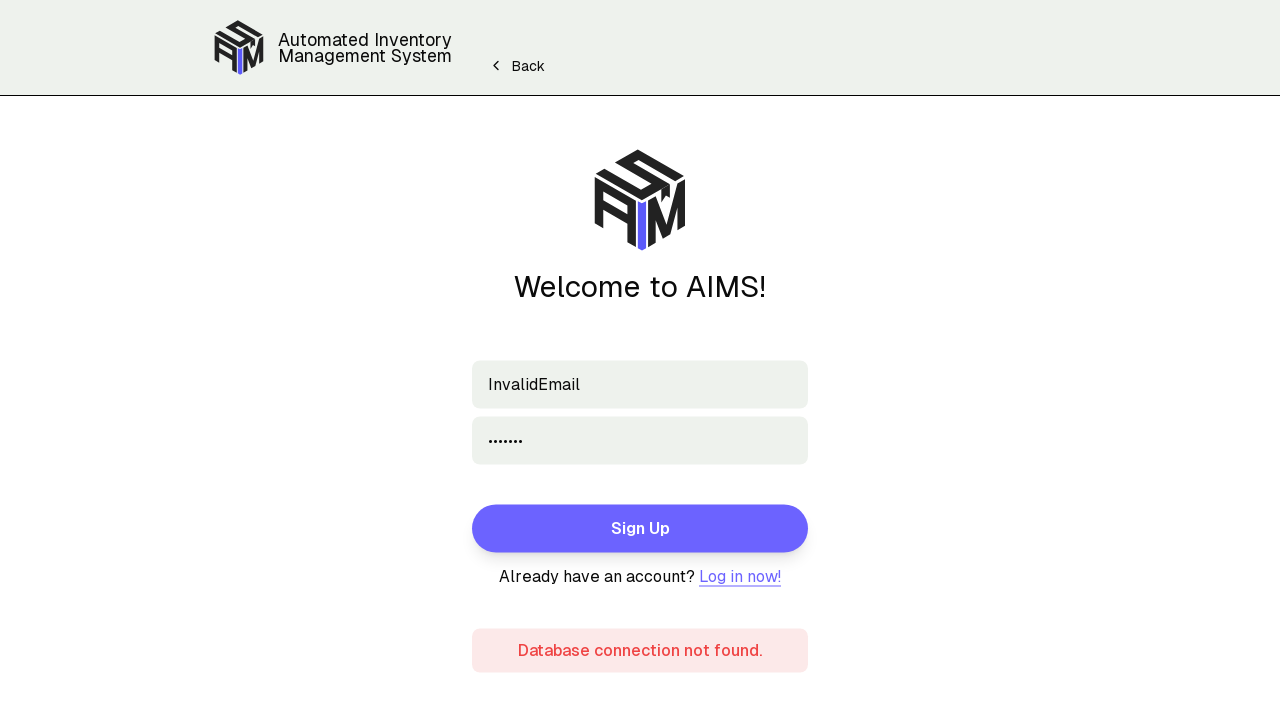